Opens Paytm website, clicks Sign In to open modal, then navigates through iframes to click the privacy policy link

Starting URL: https://paytm.com/

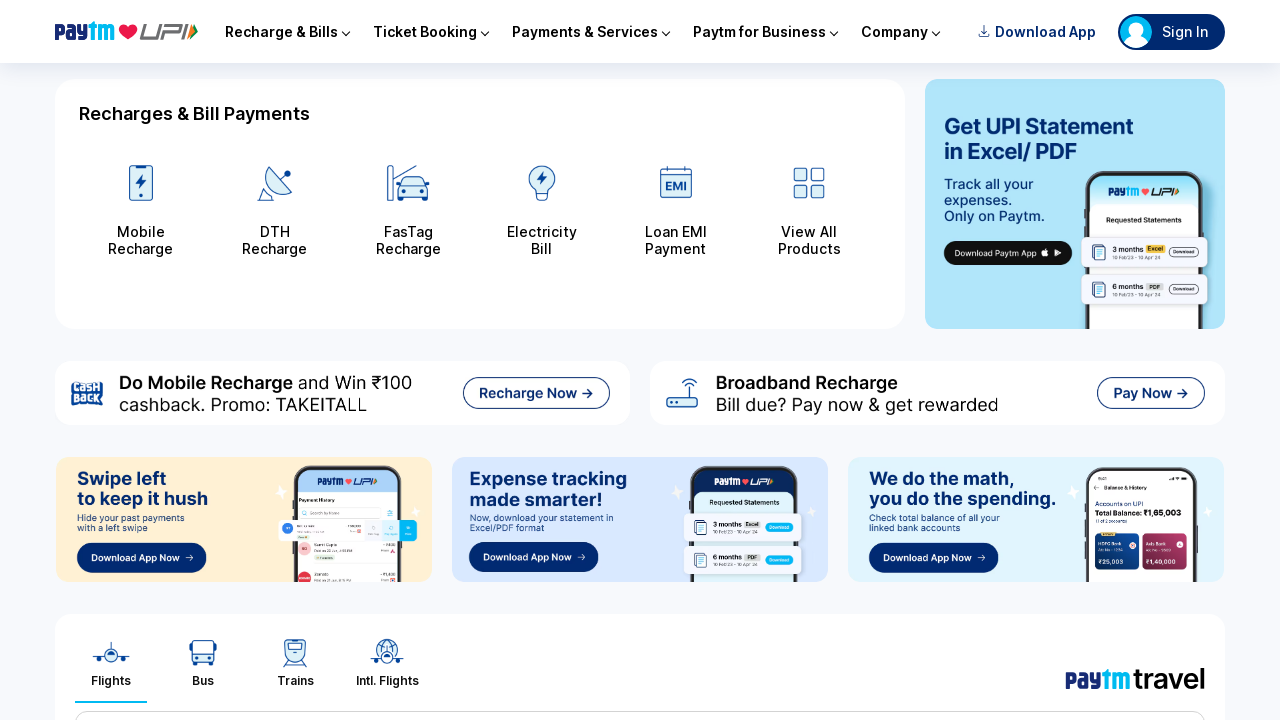

Clicked Sign In button to open modal at (1185, 32) on xpath=//span[text()='Sign In']
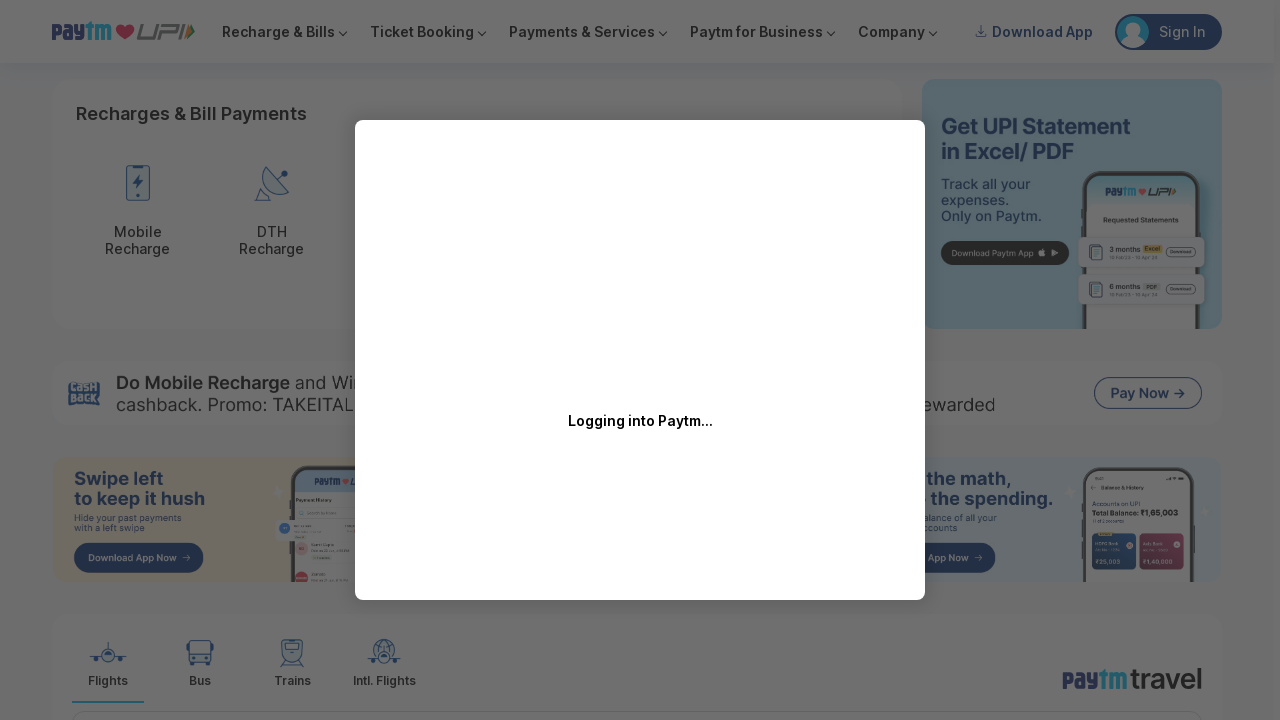

Waited for iframe to load
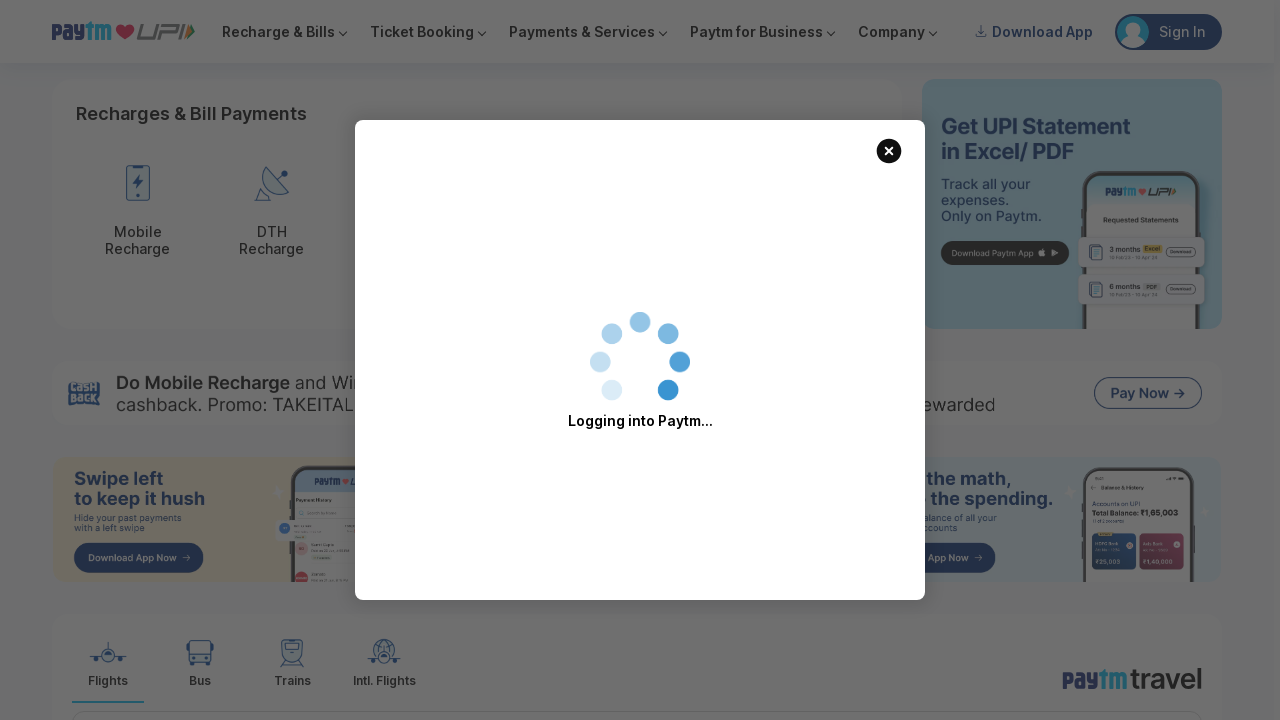

Retrieved all frames from the page
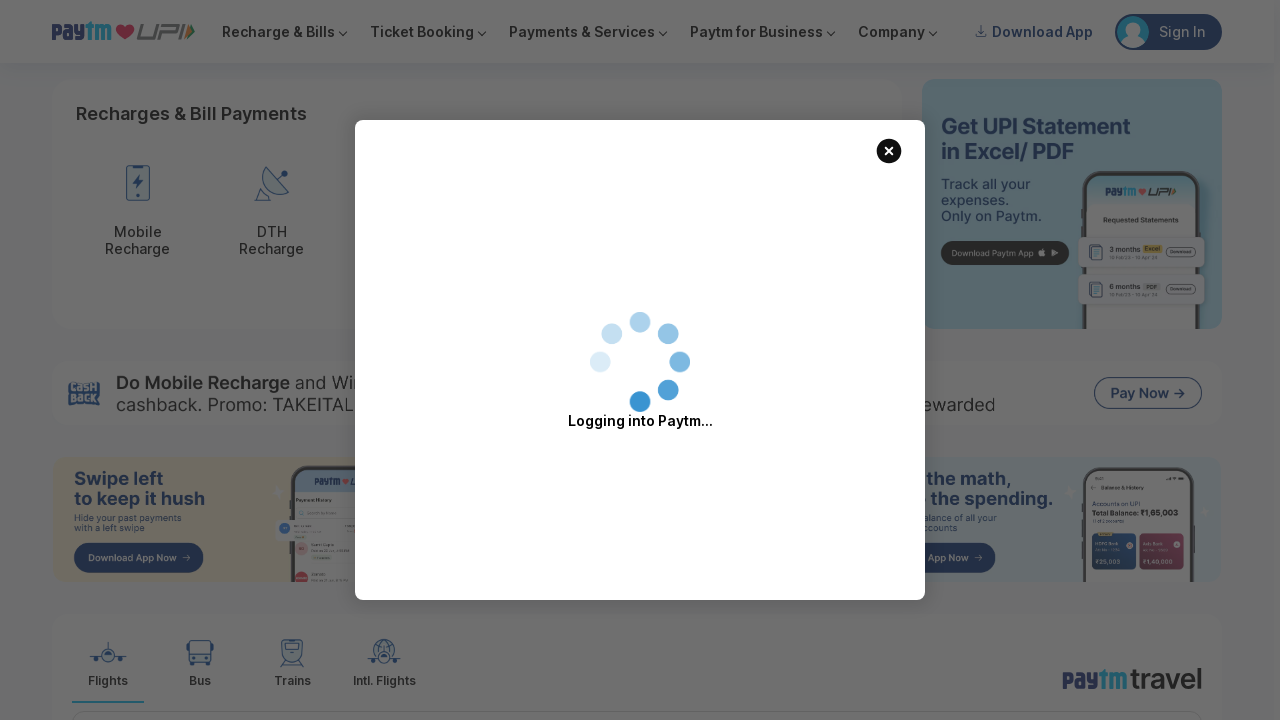

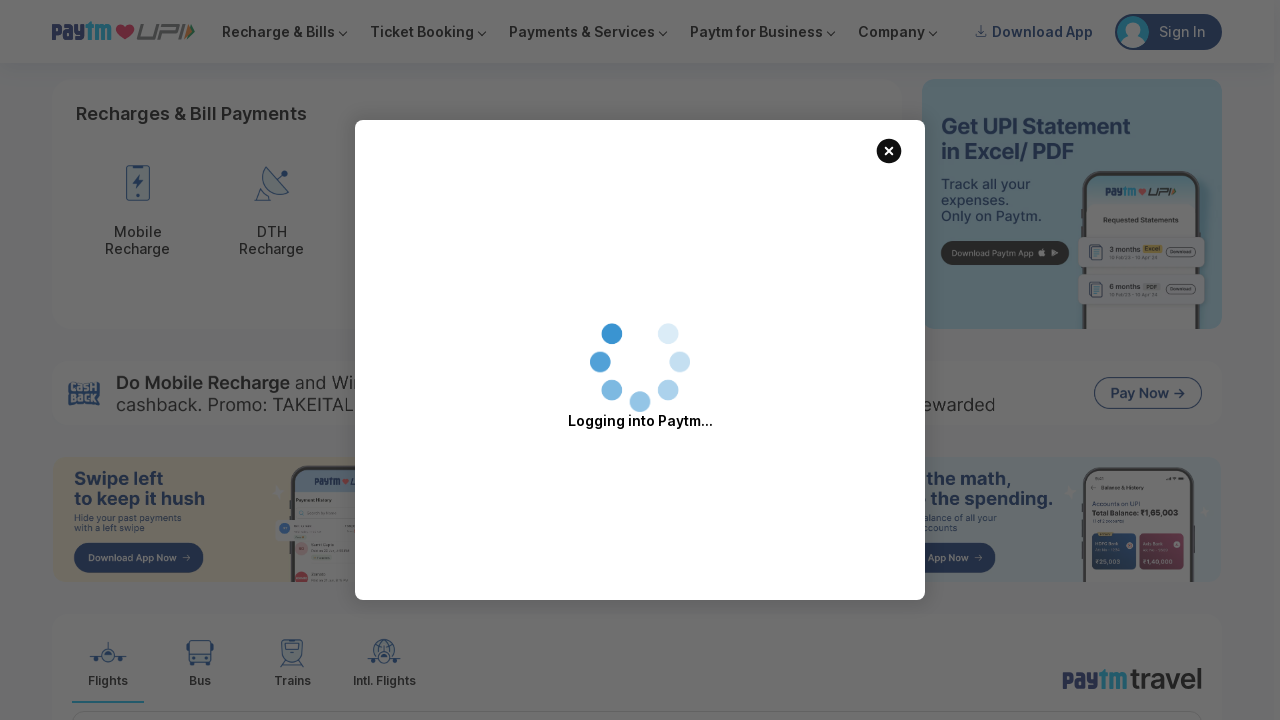